Tests browser window handling by clicking a link that opens a new window/tab, then switching to the newly opened window.

Starting URL: https://the-internet.herokuapp.com/windows

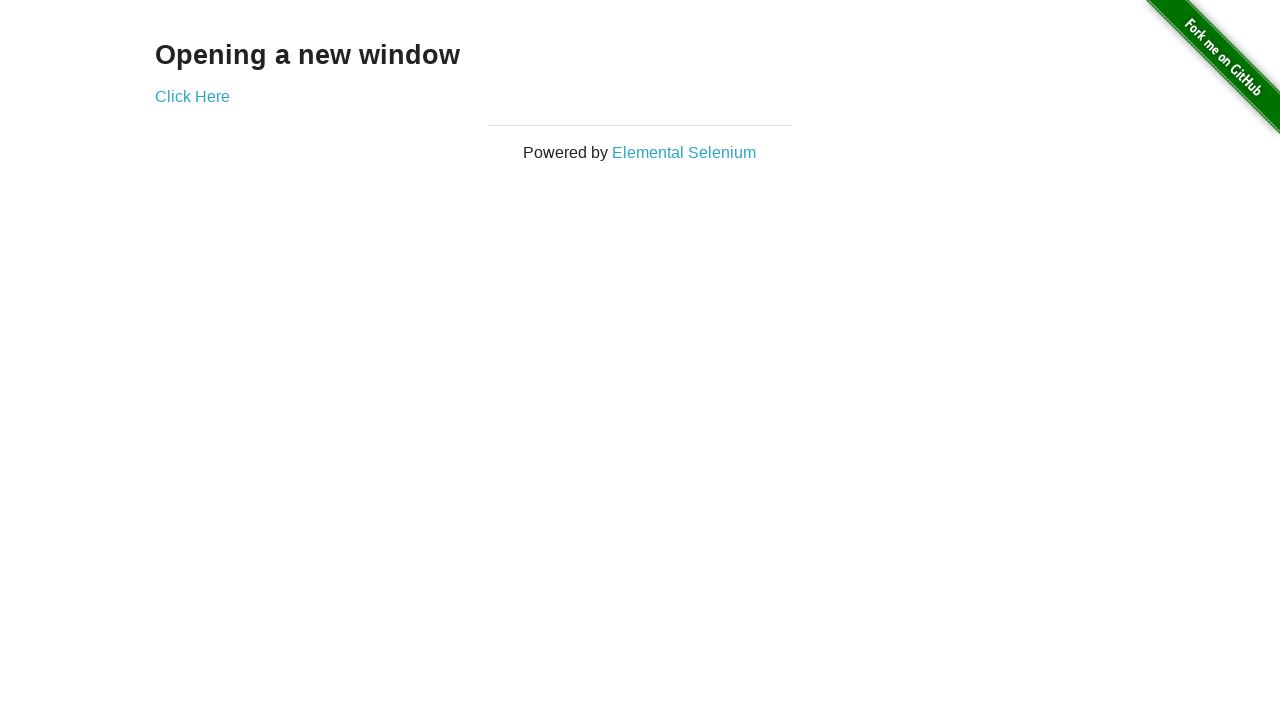

Clicked link to open new window at (192, 96) on xpath=//*[@id="content"]/div/a
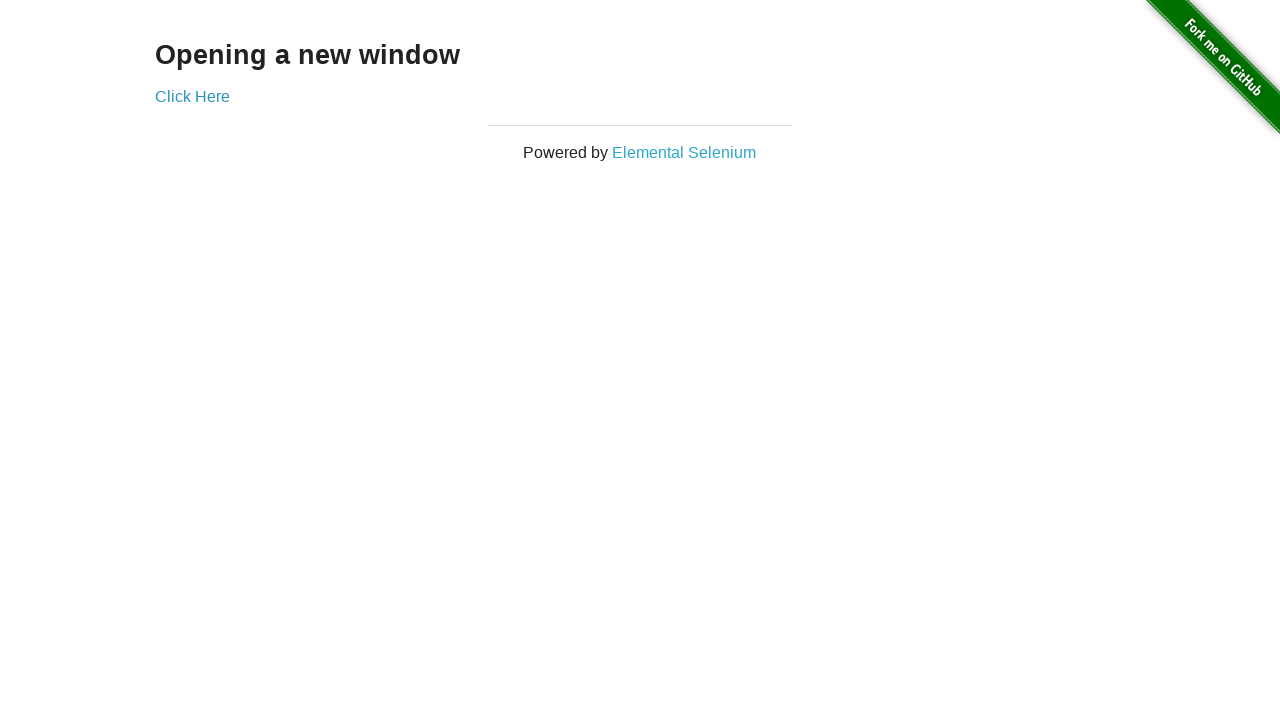

Clicked link and new window/tab opened at (192, 96) on xpath=//*[@id="content"]/div/a
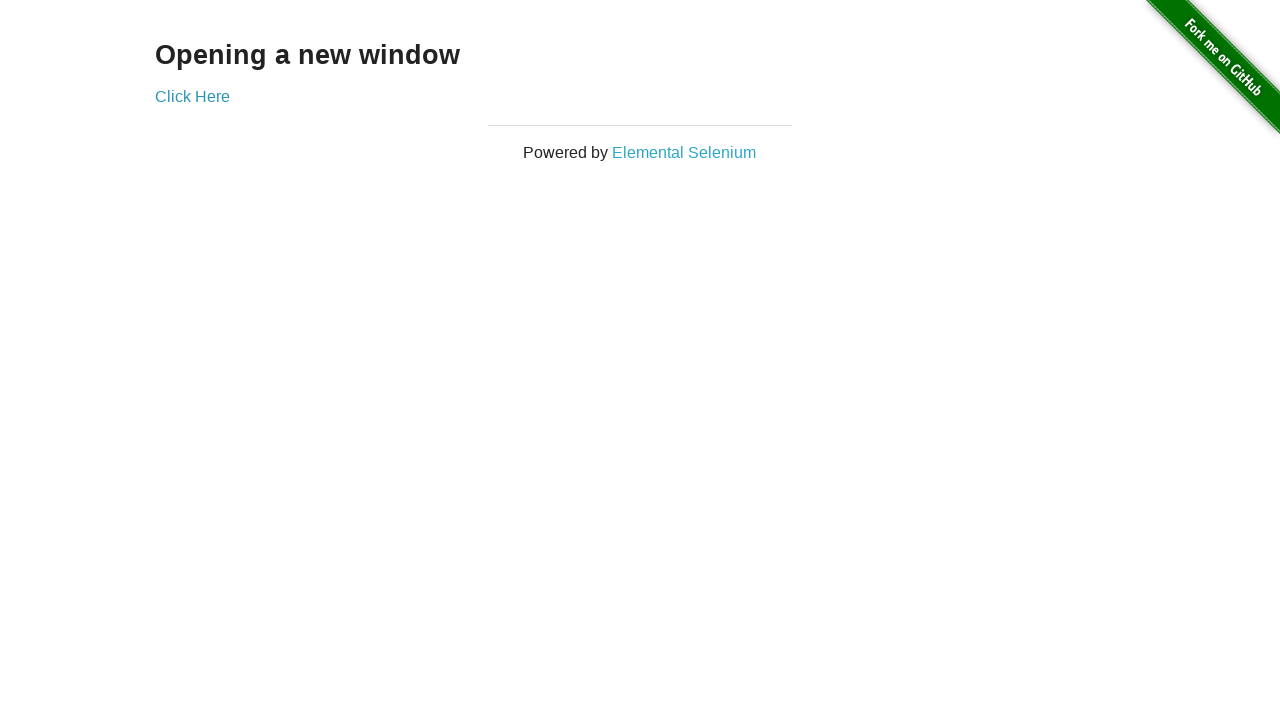

Captured reference to newly opened page
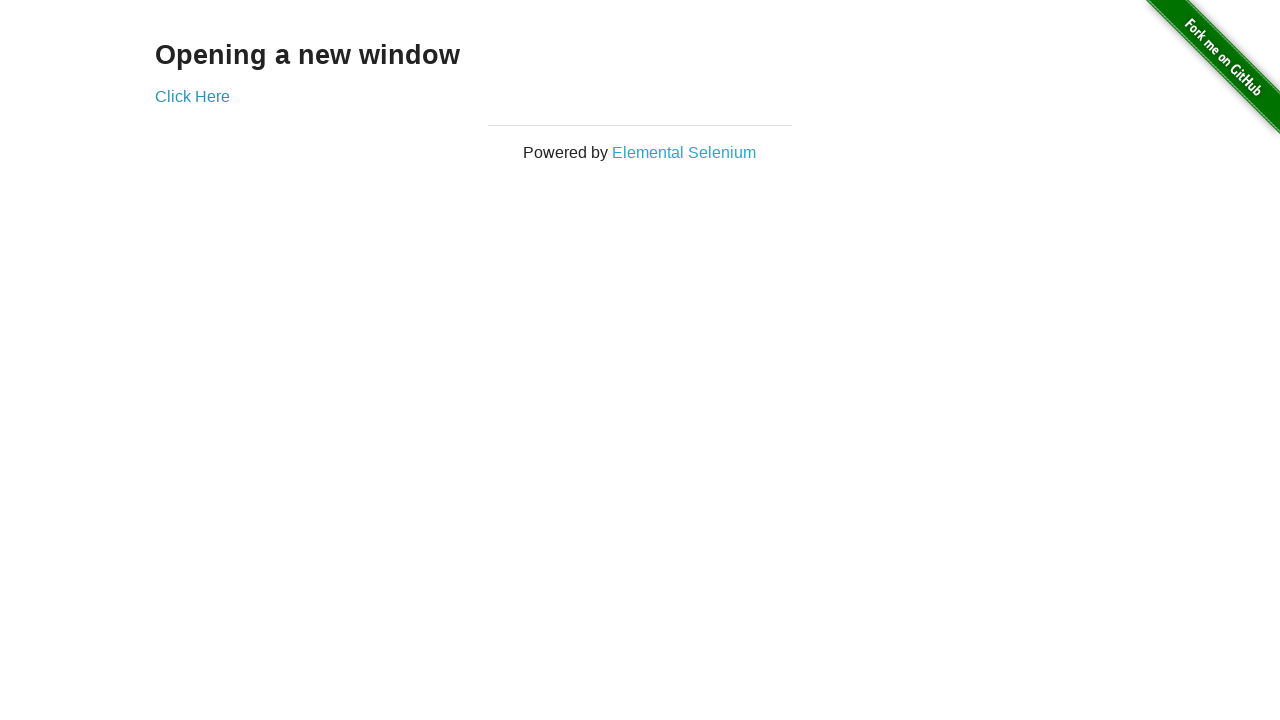

New page finished loading
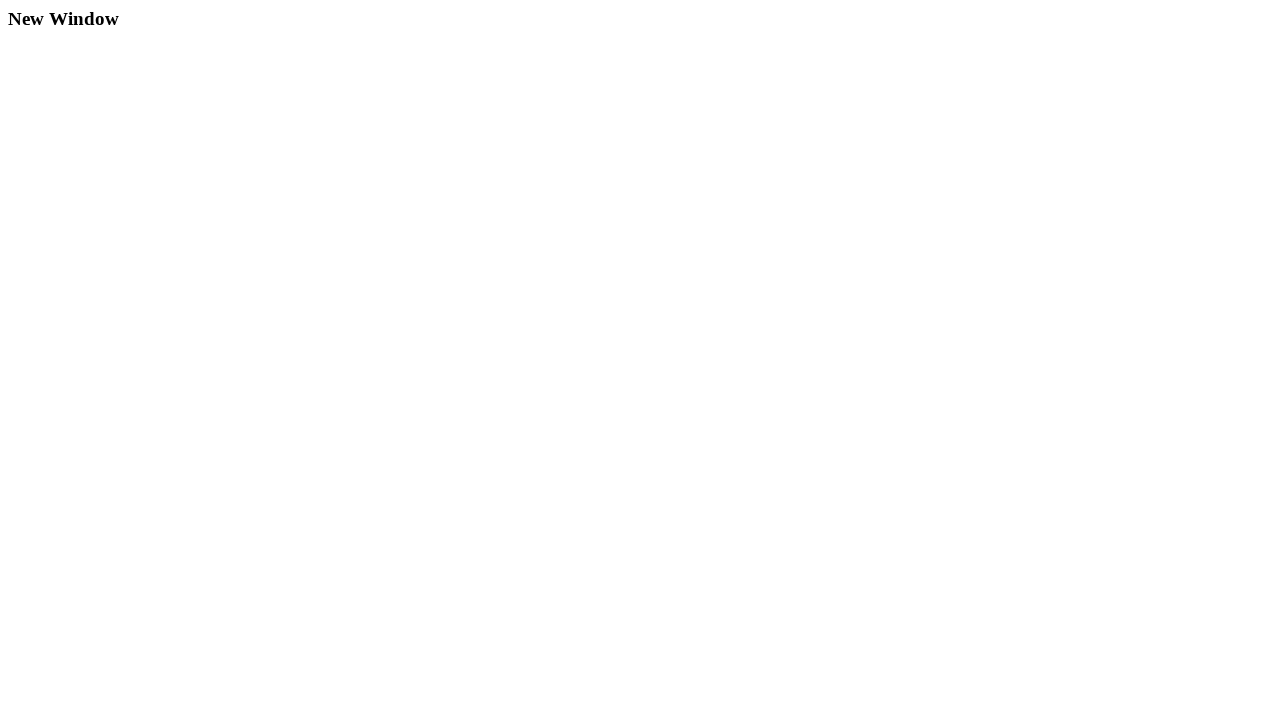

Verified new page body element is present
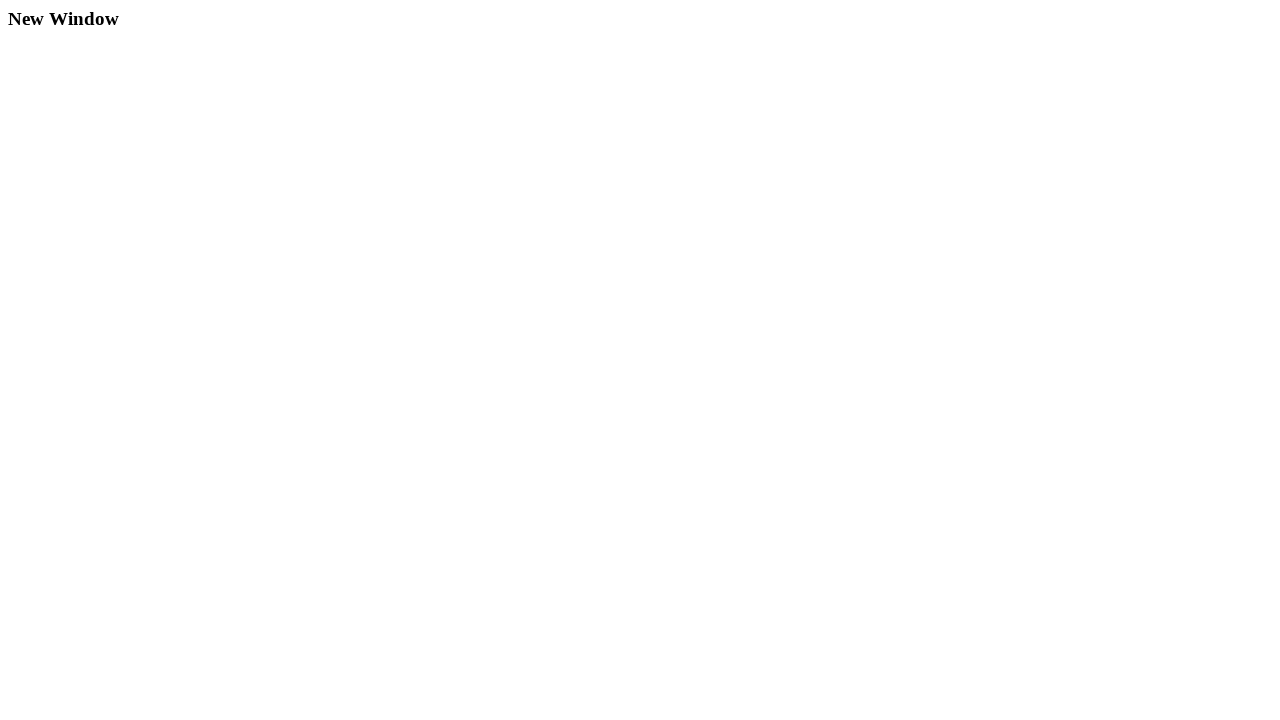

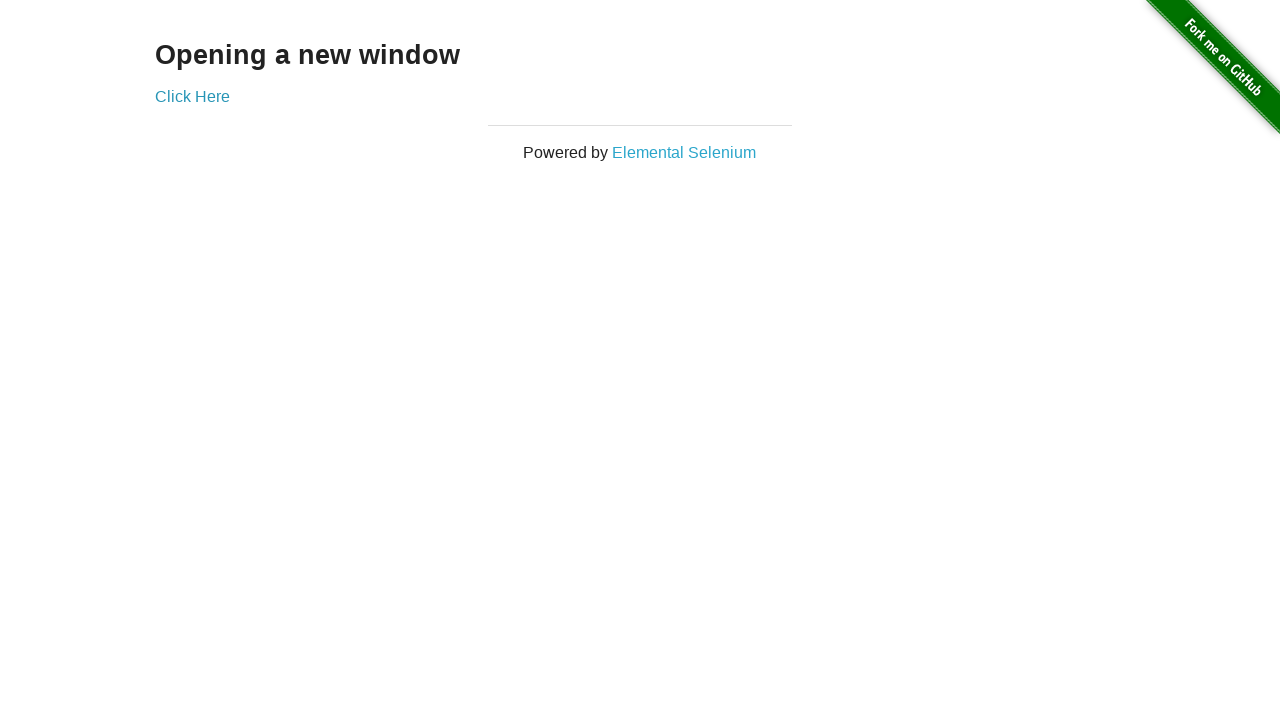